Navigates to the Selenide GitHub repository wiki section, finds and clicks on the SoftAssertions page, then verifies specific content is displayed on that wiki page

Starting URL: https://github.com/selenide/selenide

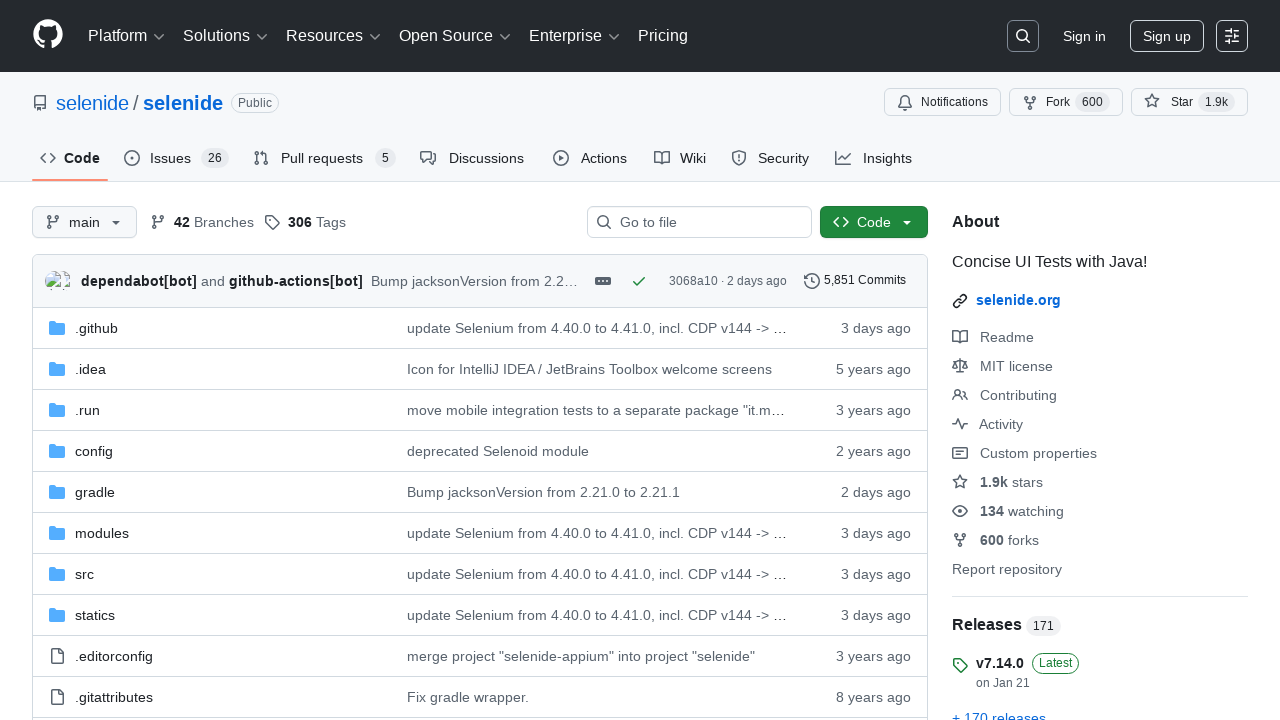

Clicked on Wiki tab at (680, 158) on #wiki-tab
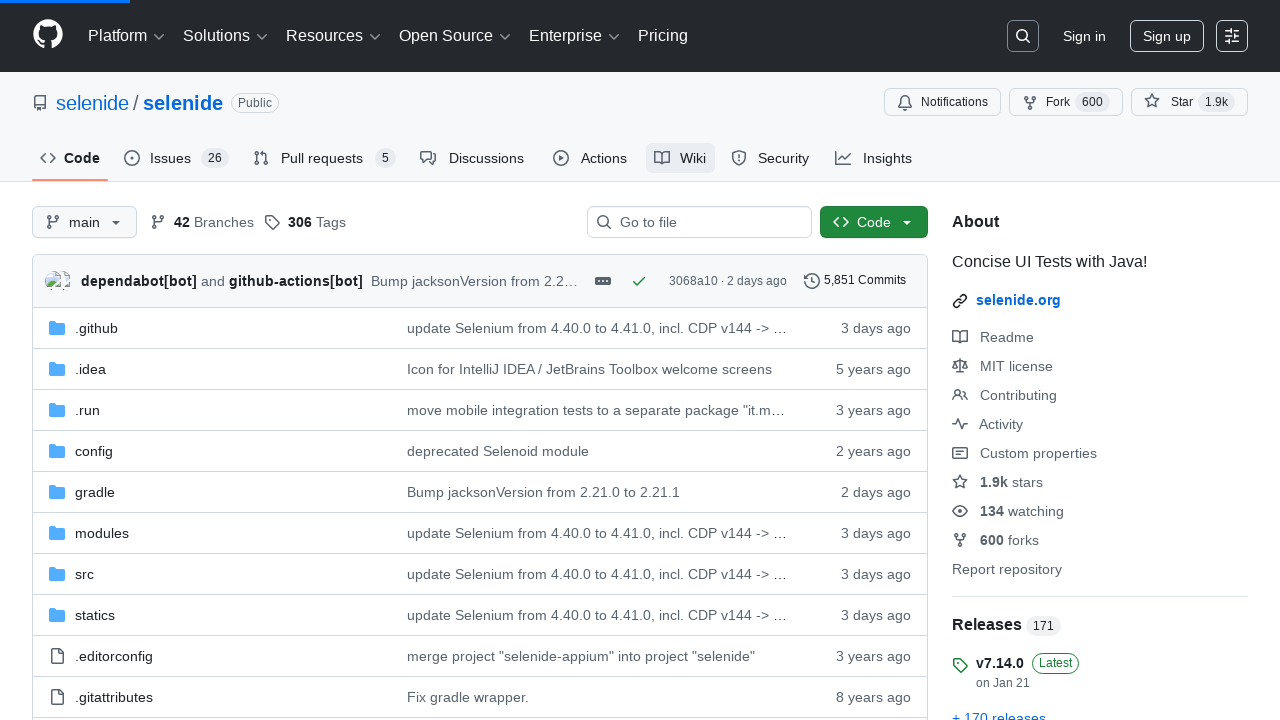

Clicked on 'Show more pages' link in wiki pages box at (1030, 429) on #wiki-pages-box .js-wiki-more-pages-link
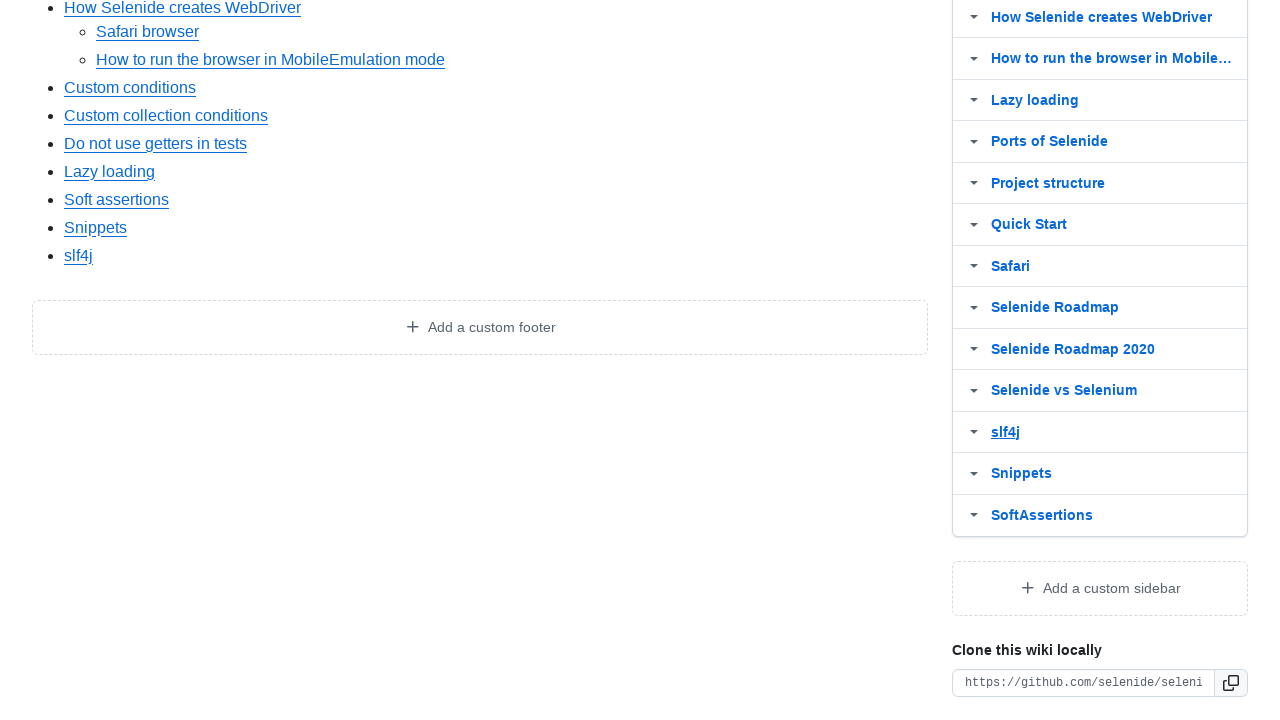

Clicked on SoftAssertions wiki page link at (1042, 515) on text=SoftAssertions
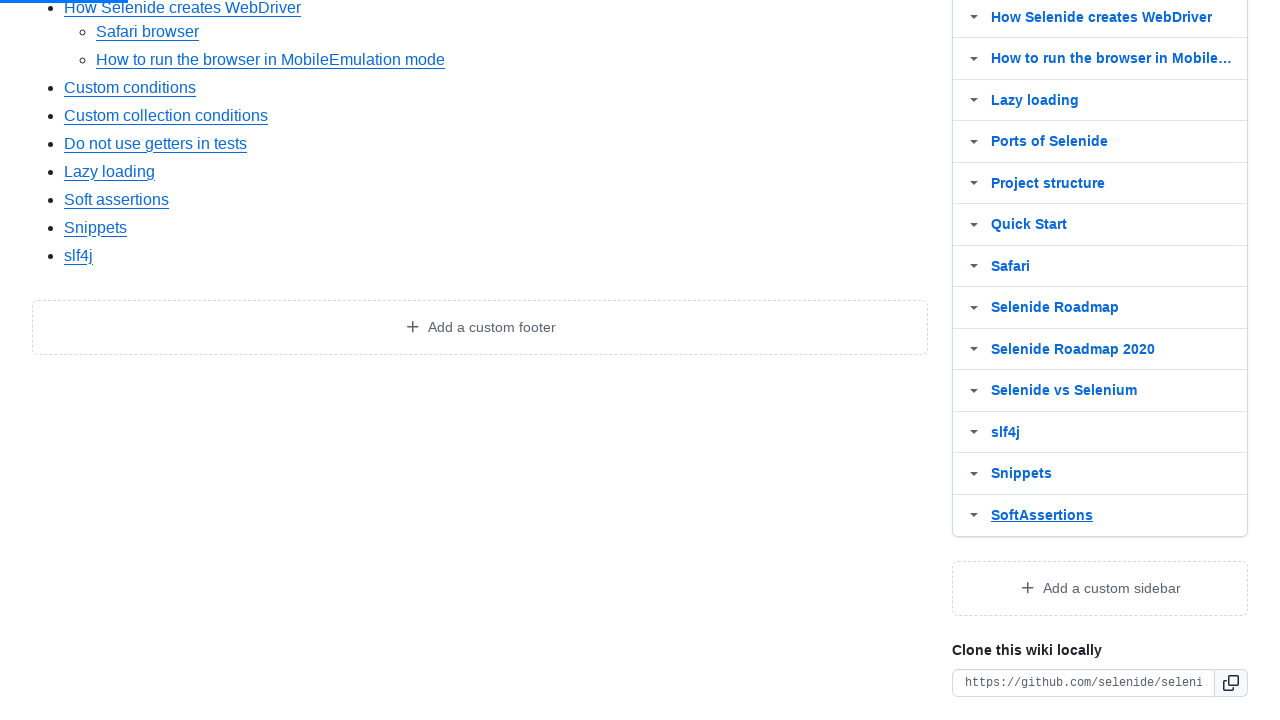

Verified wiki body contains '3. Using JUnit5 extend test class:' text
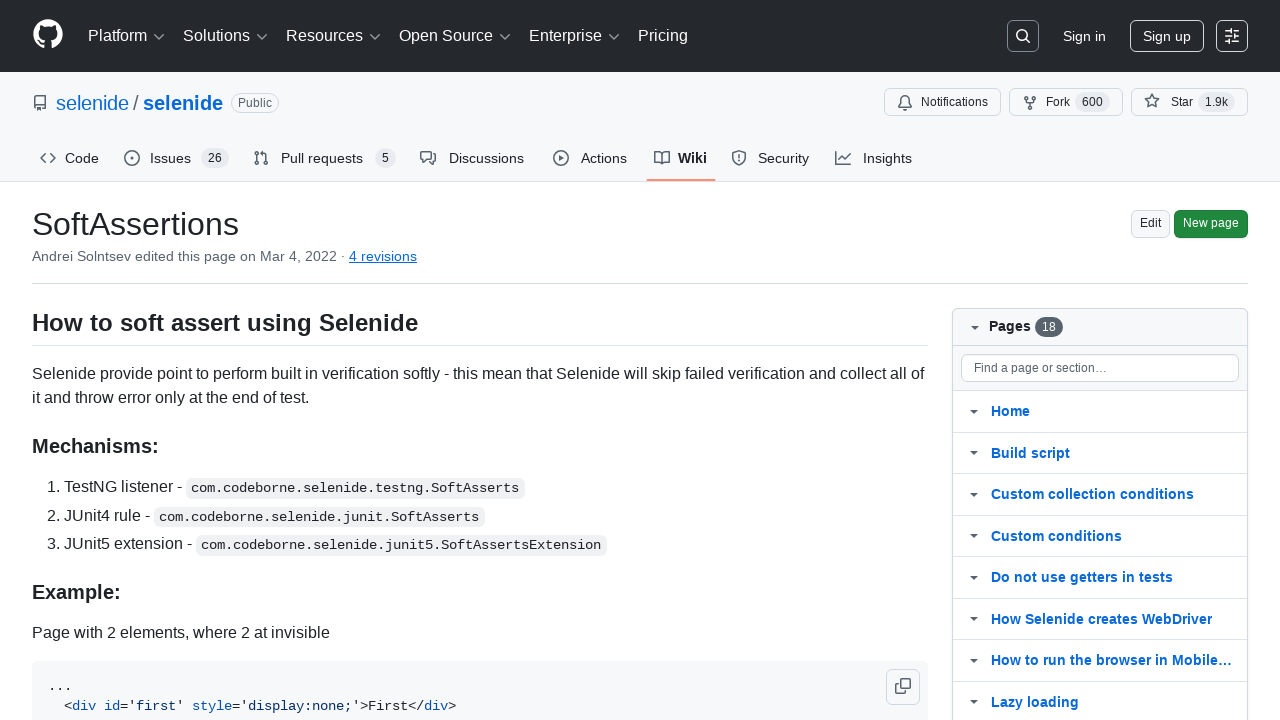

Verified wiki body contains '@ExtendWith({SoftAssertsExtension.class})' text
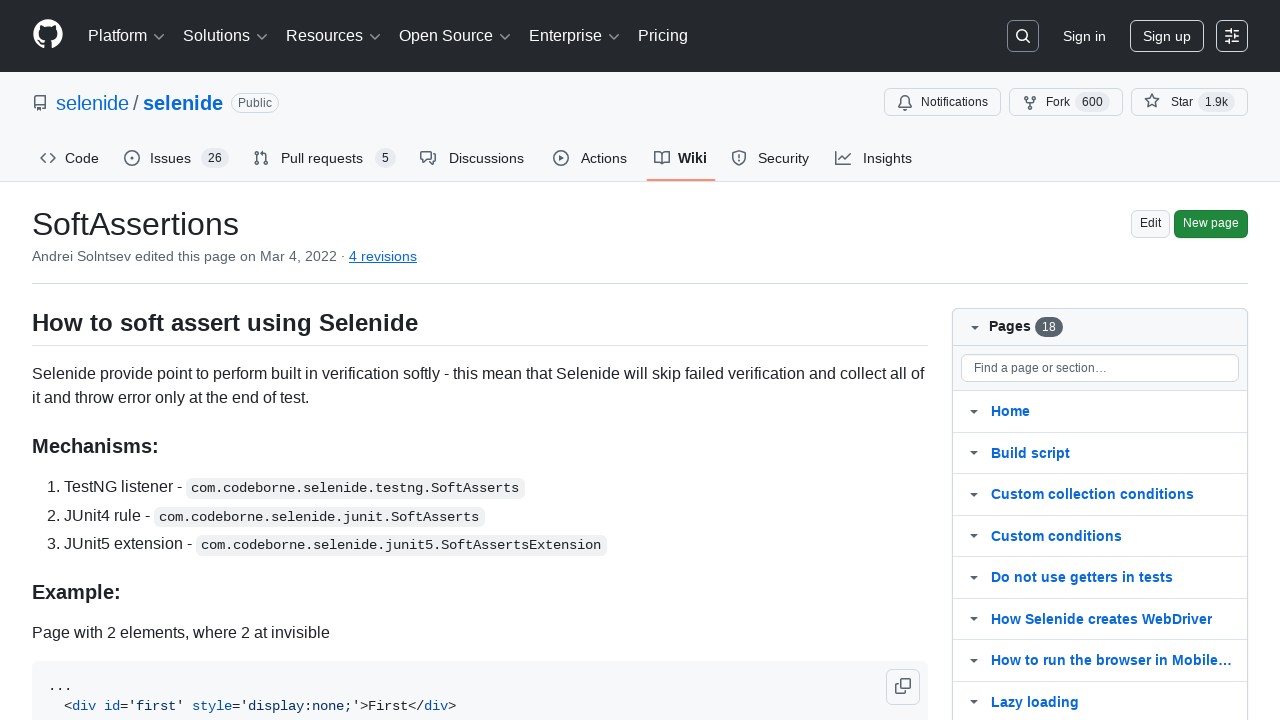

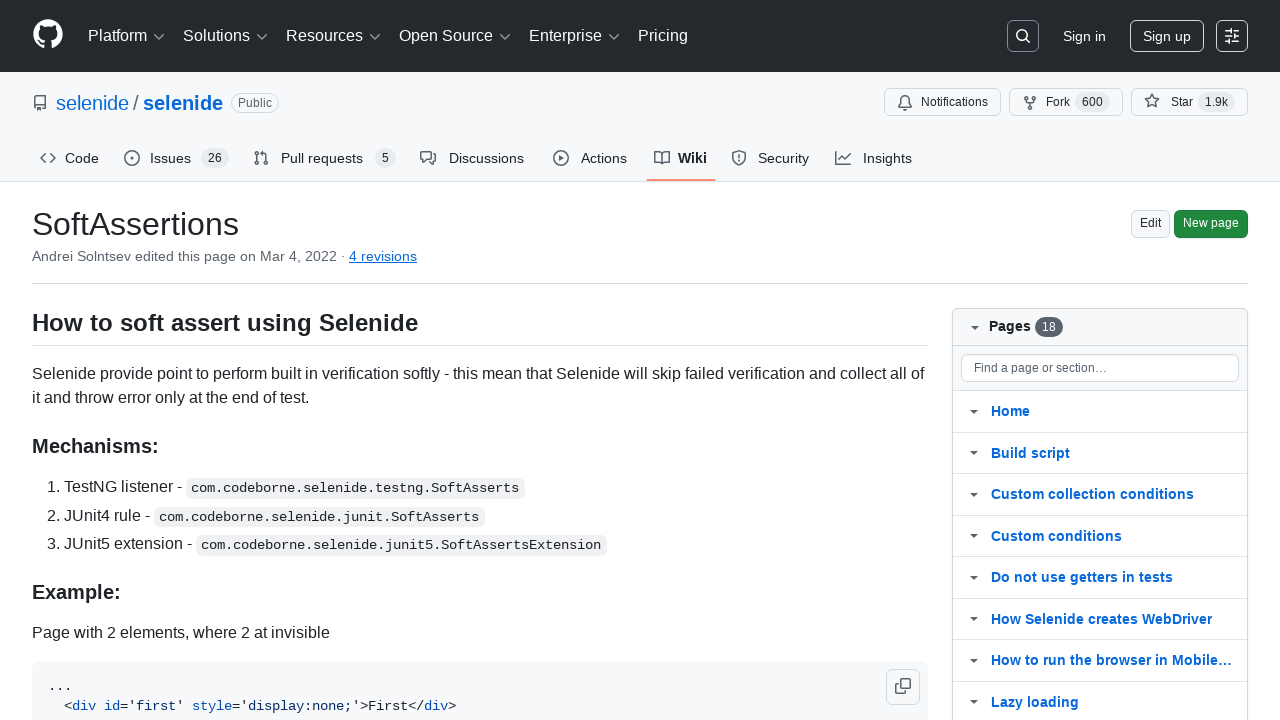